Tests dropdown selection functionality by selecting different options and verifying the selected values

Starting URL: https://the-internet.herokuapp.com/dropdown

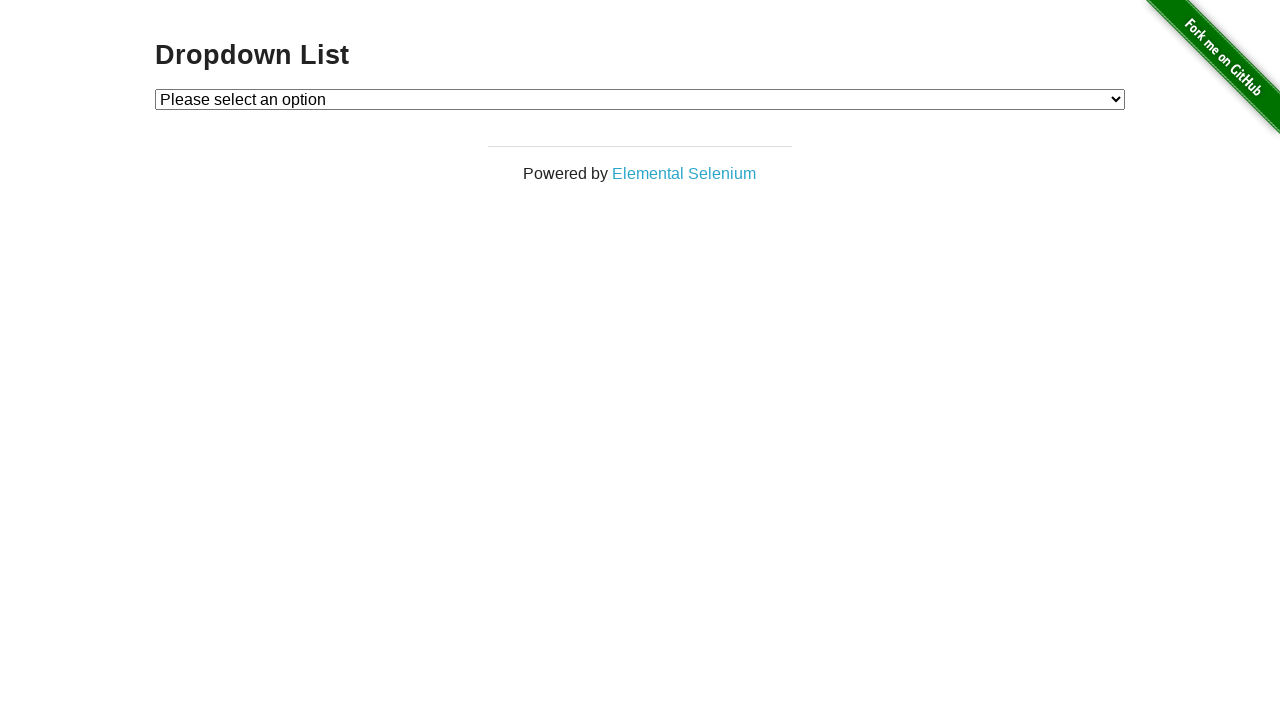

Located dropdown element with id 'dropdown'
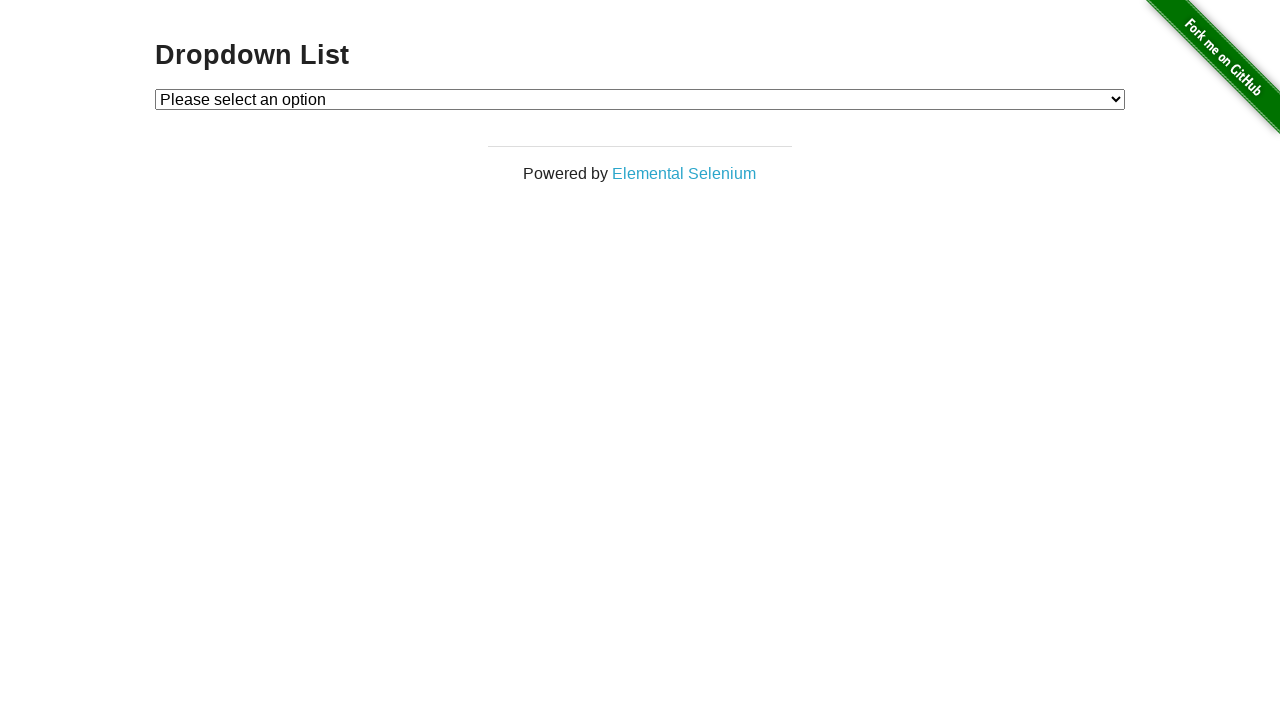

Selected Option 1 from dropdown (index=1) on #dropdown
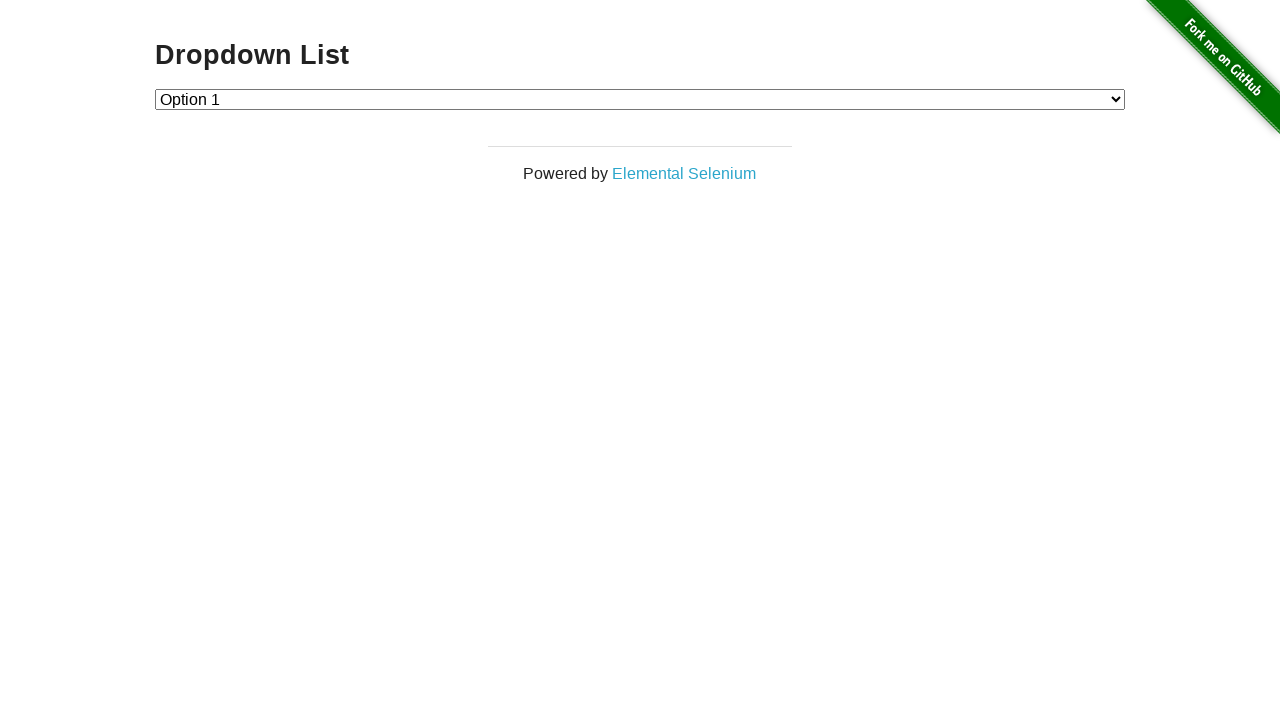

Verified that Option 1 is selected (value='1')
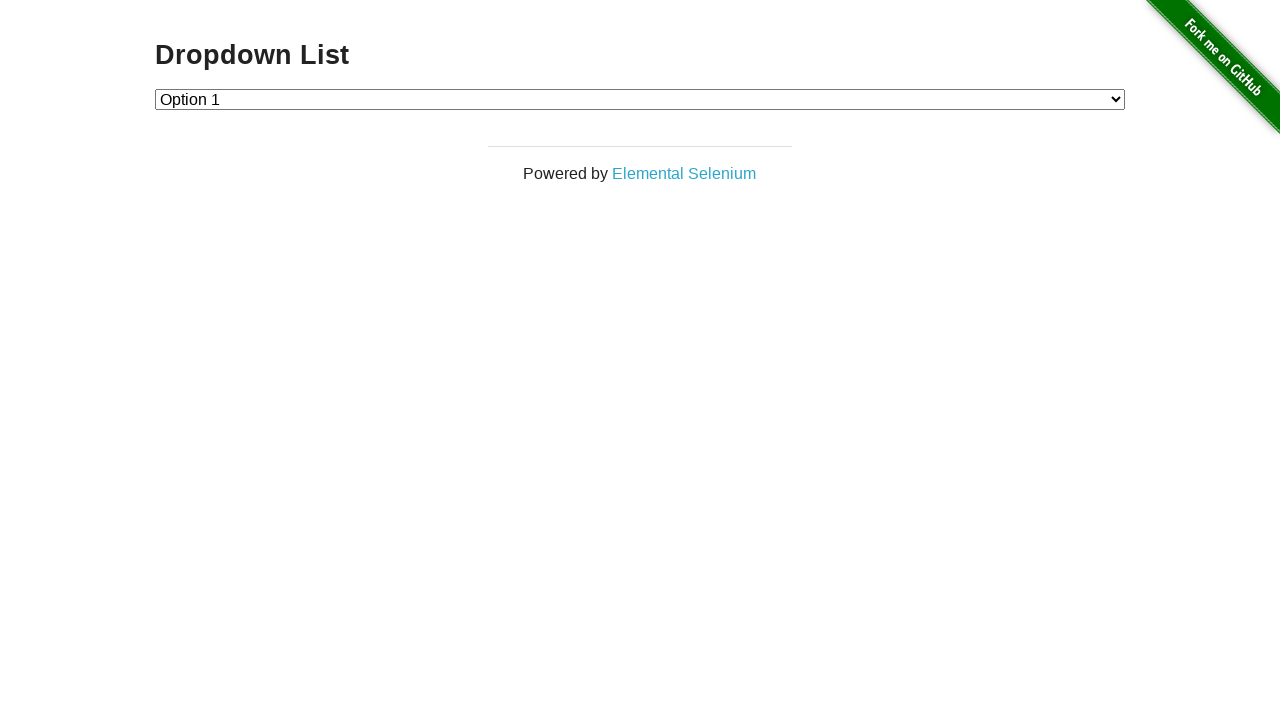

Selected Option 2 from dropdown (index=2) on #dropdown
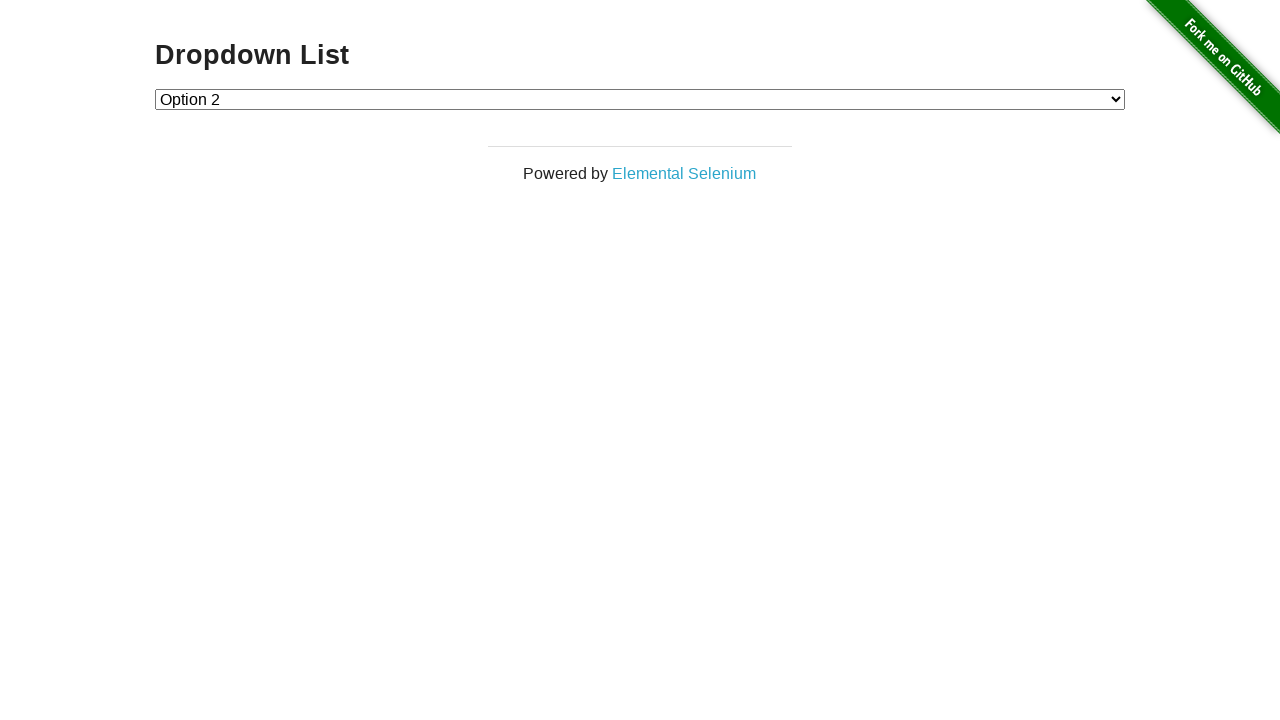

Verified that Option 2 is selected (value='2')
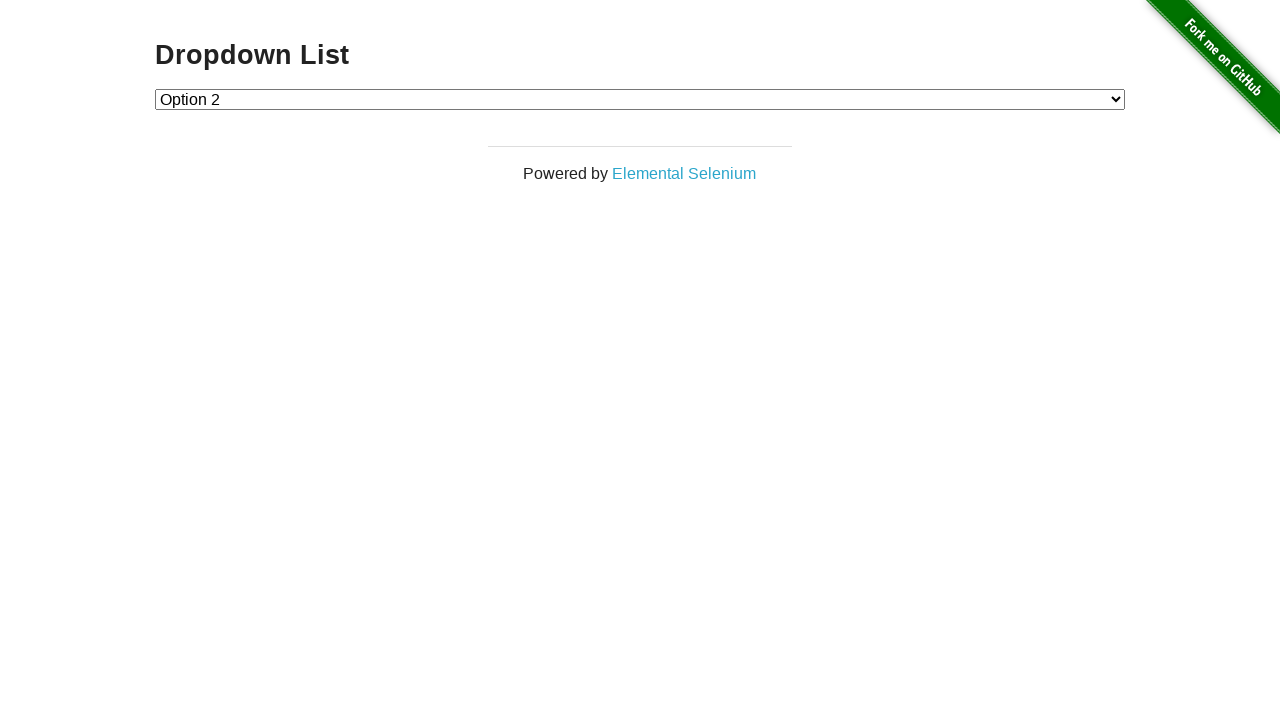

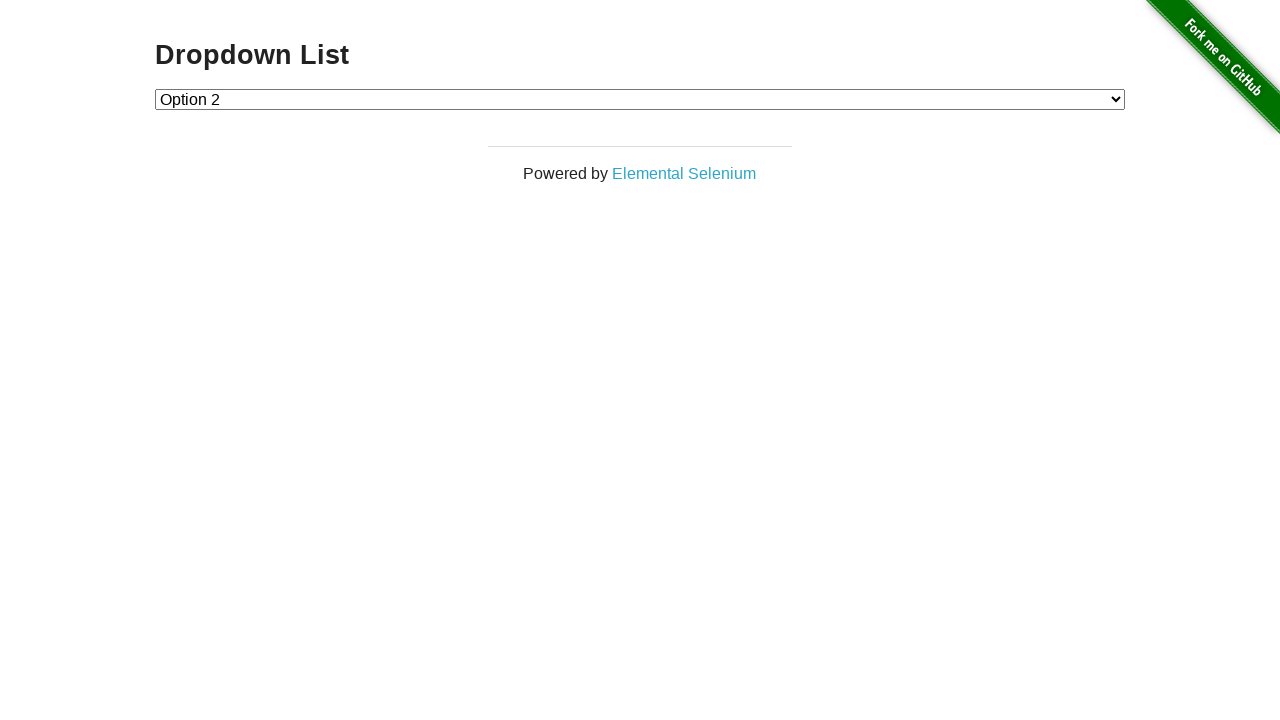